Tests radio button interactions including selecting radio buttons, checking default selections, and selecting age group options

Starting URL: https://leafground.com/radio.xhtml

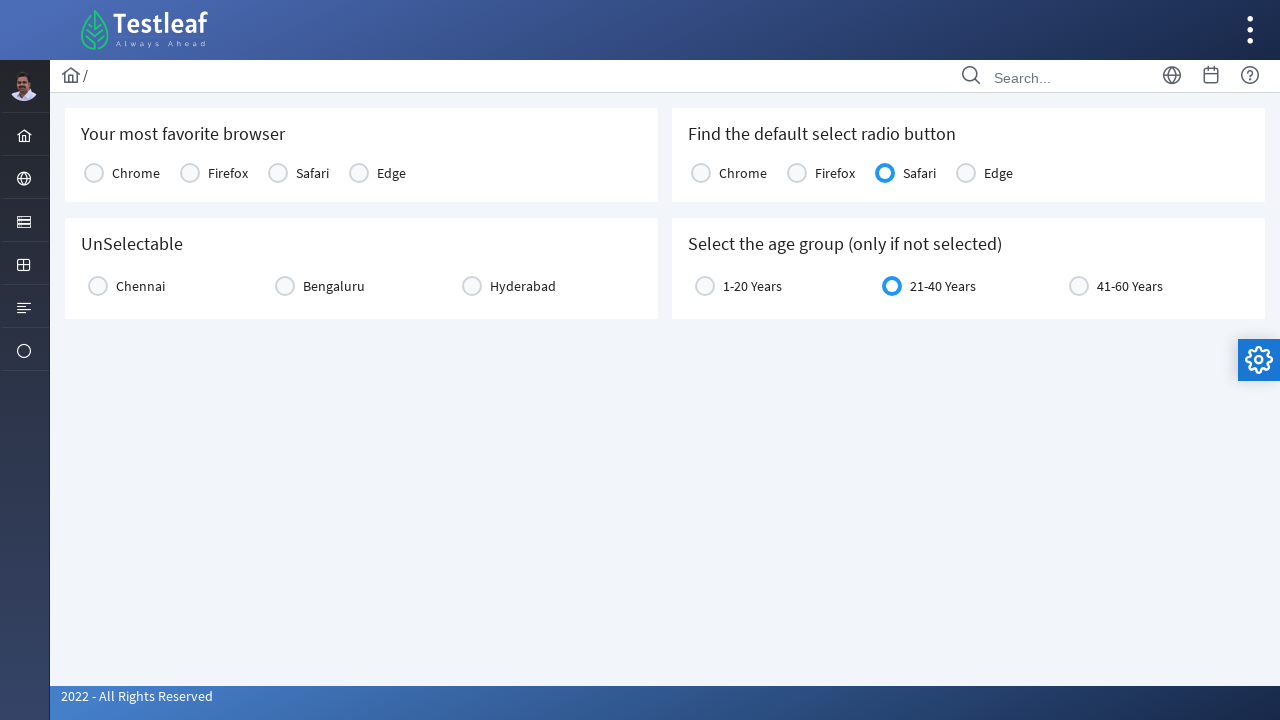

Selected Firefox radio button at (190, 173) on xpath=//*[@id='j_idt87:console1']/tbody/tr/td[2]/div/div[2]/span
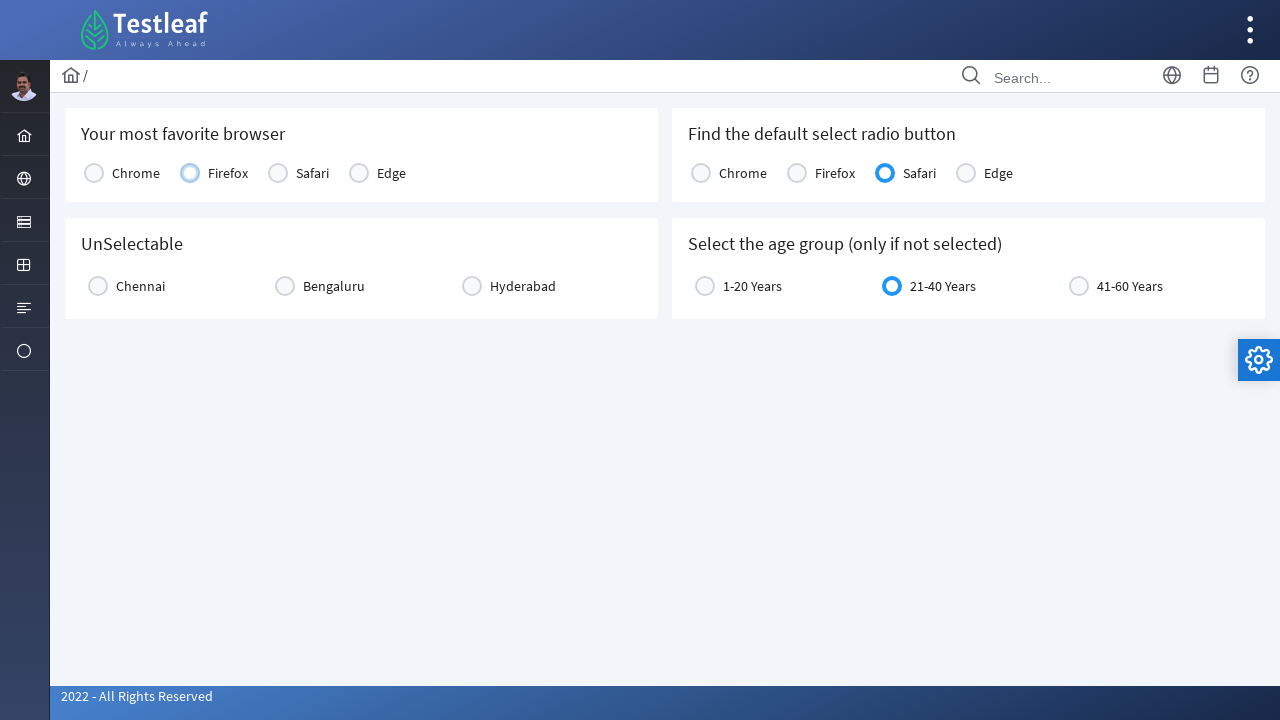

Checked if Chrome radio button is selected
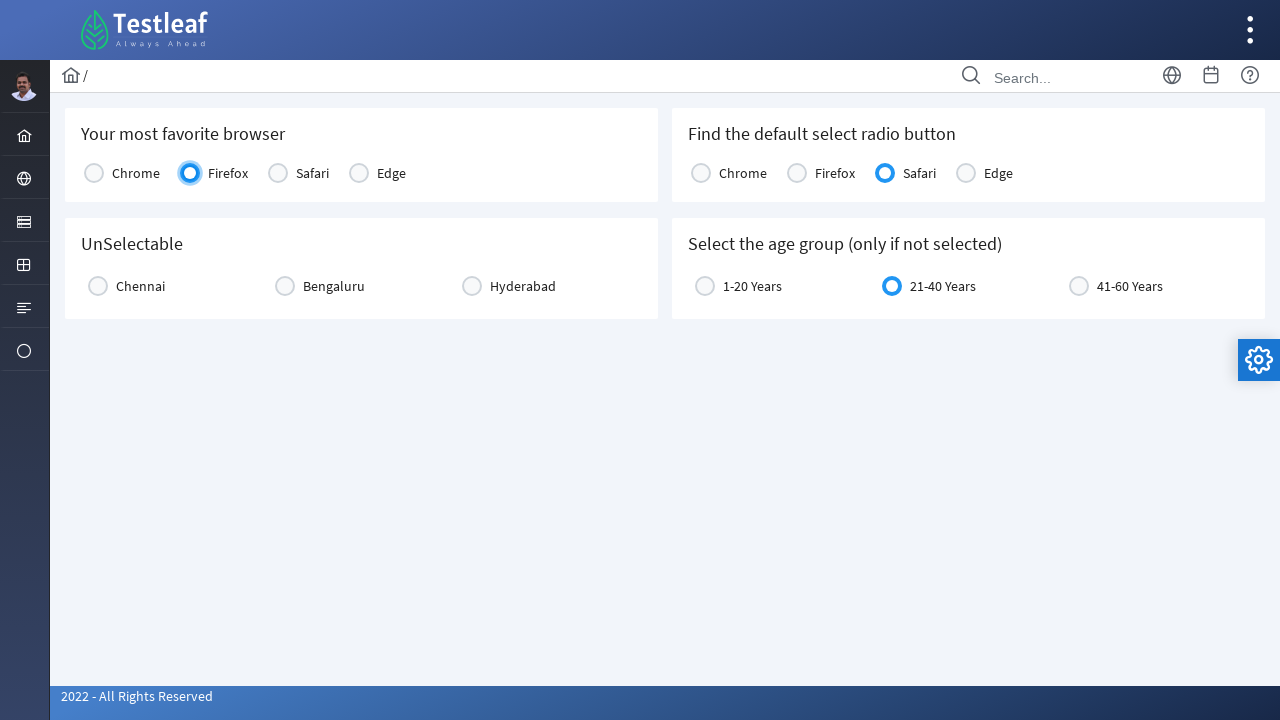

Checked if Firefox radio button is selected
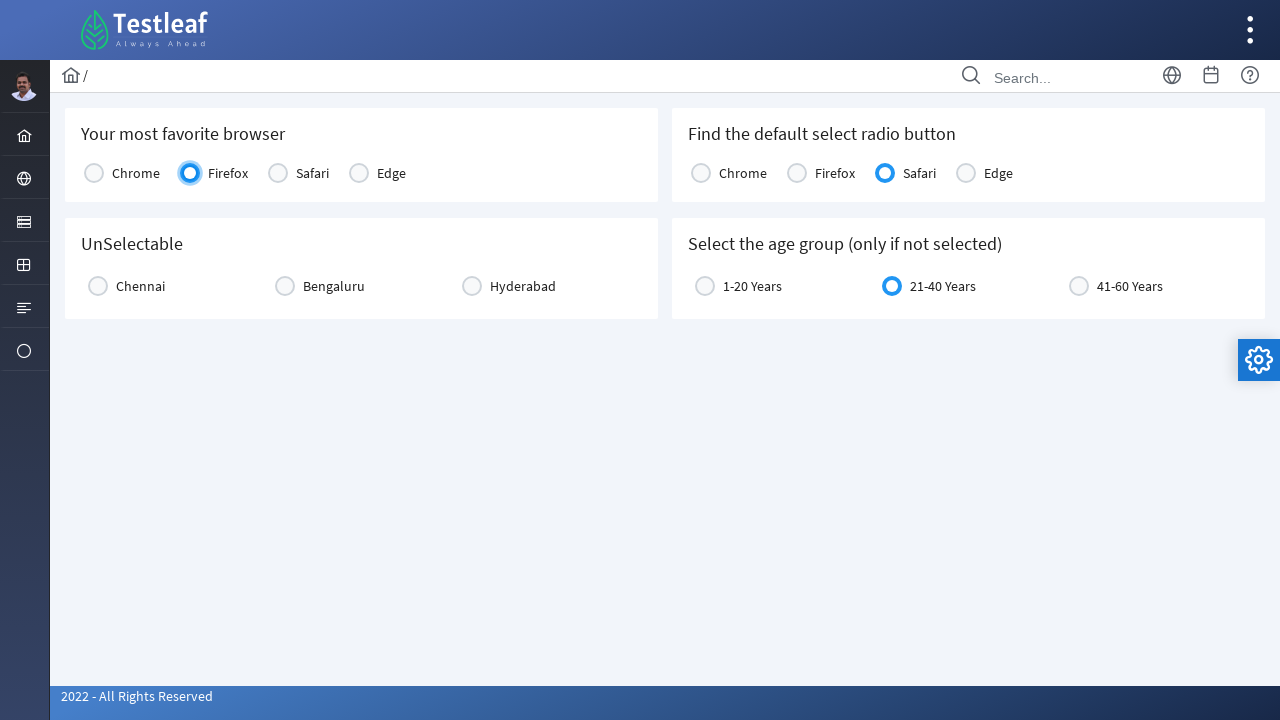

Checked if Safari radio button is selected
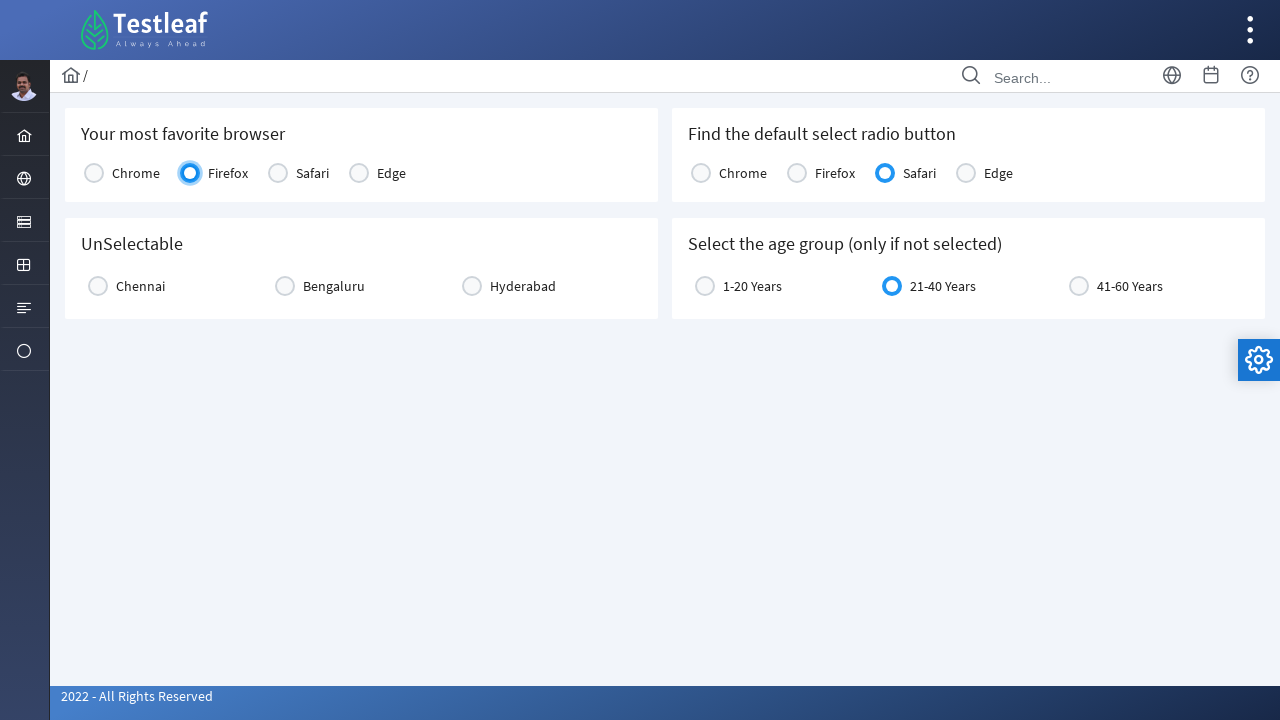

Checked if Edge radio button is selected
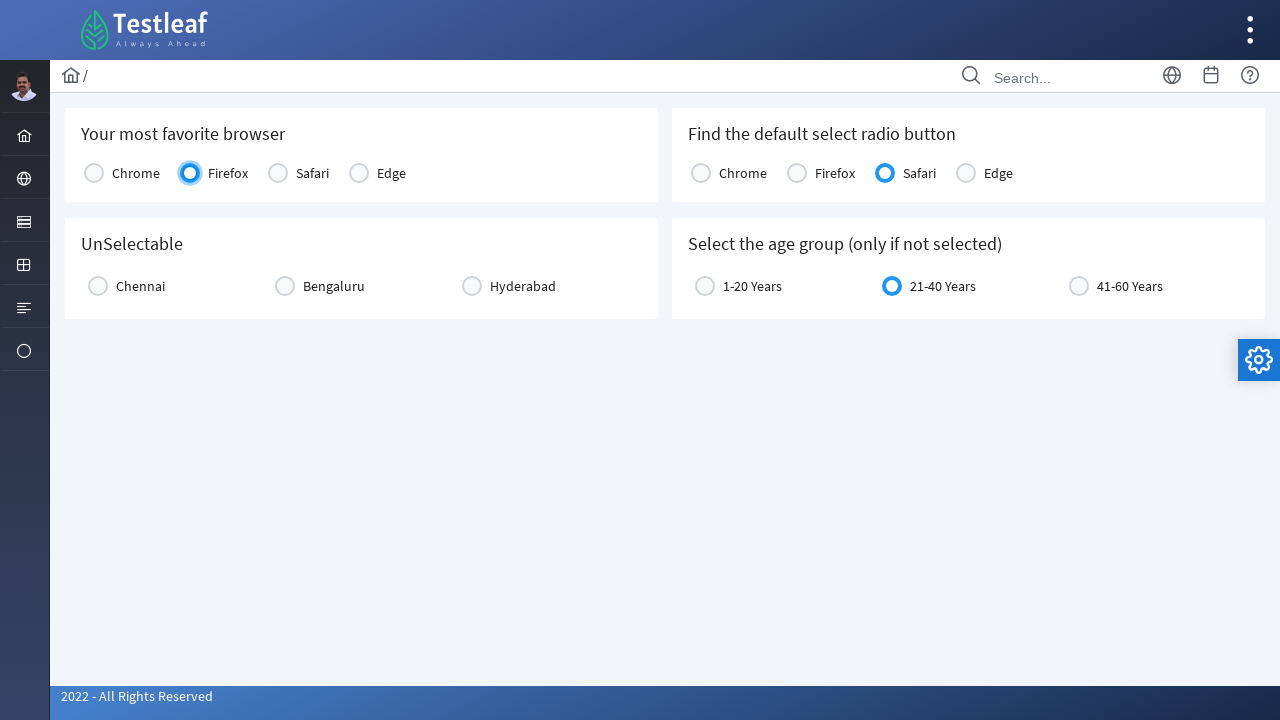

Selected 41-60 age group radio button at (1079, 286) on xpath=//*[@id='j_idt87:age']/div/div[3]/div/div[2]/span
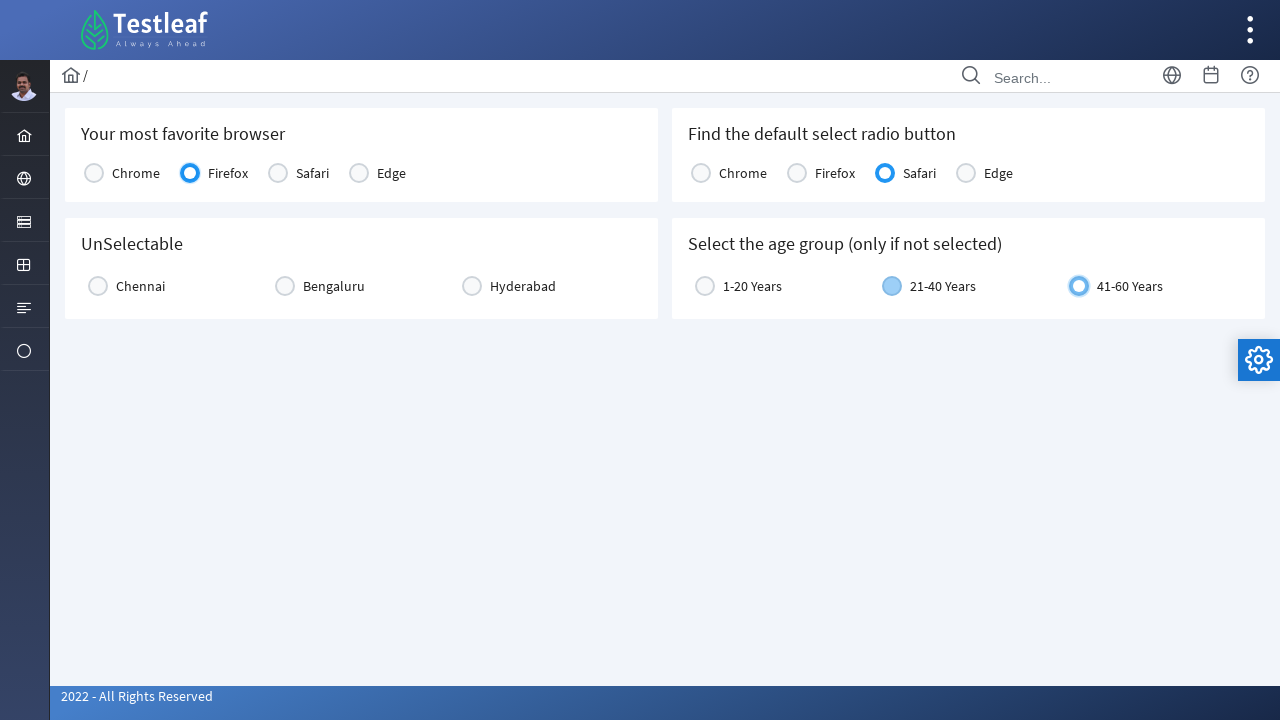

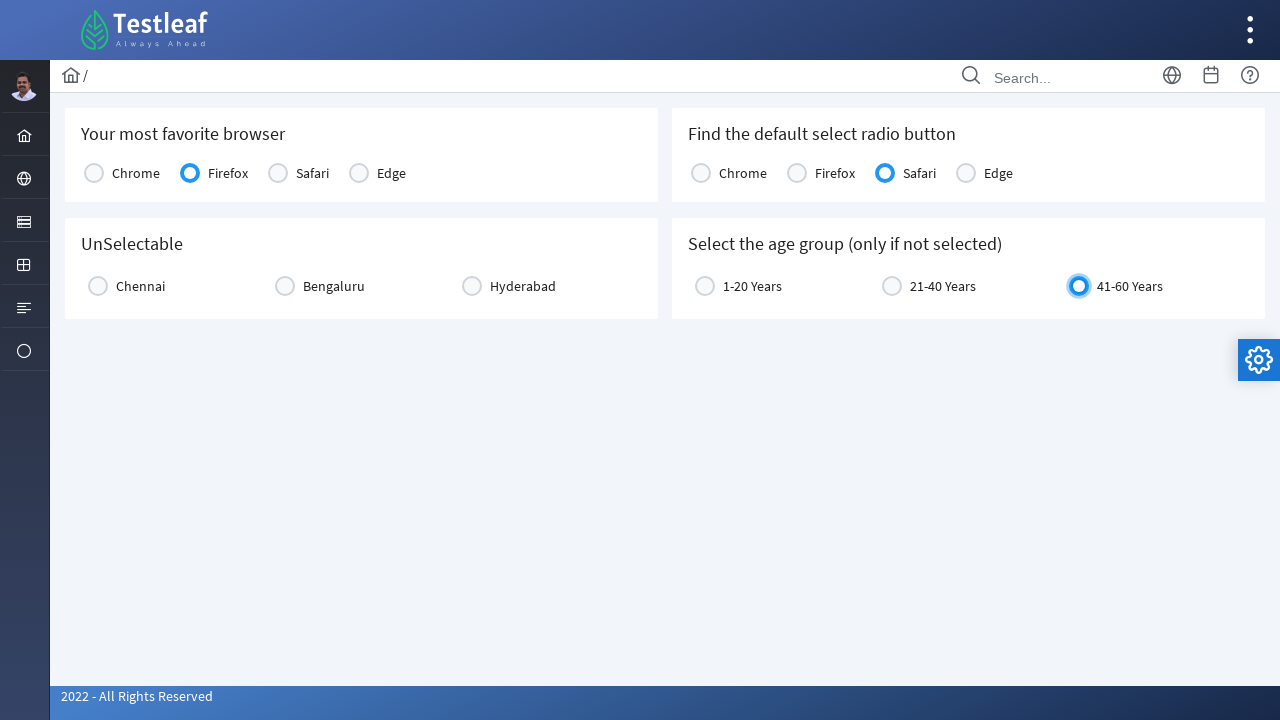